Tests alert handling by clicking a button that triggers an alert after 5 seconds, then accepts the alert

Starting URL: https://ineuron-courses.vercel.app/practise

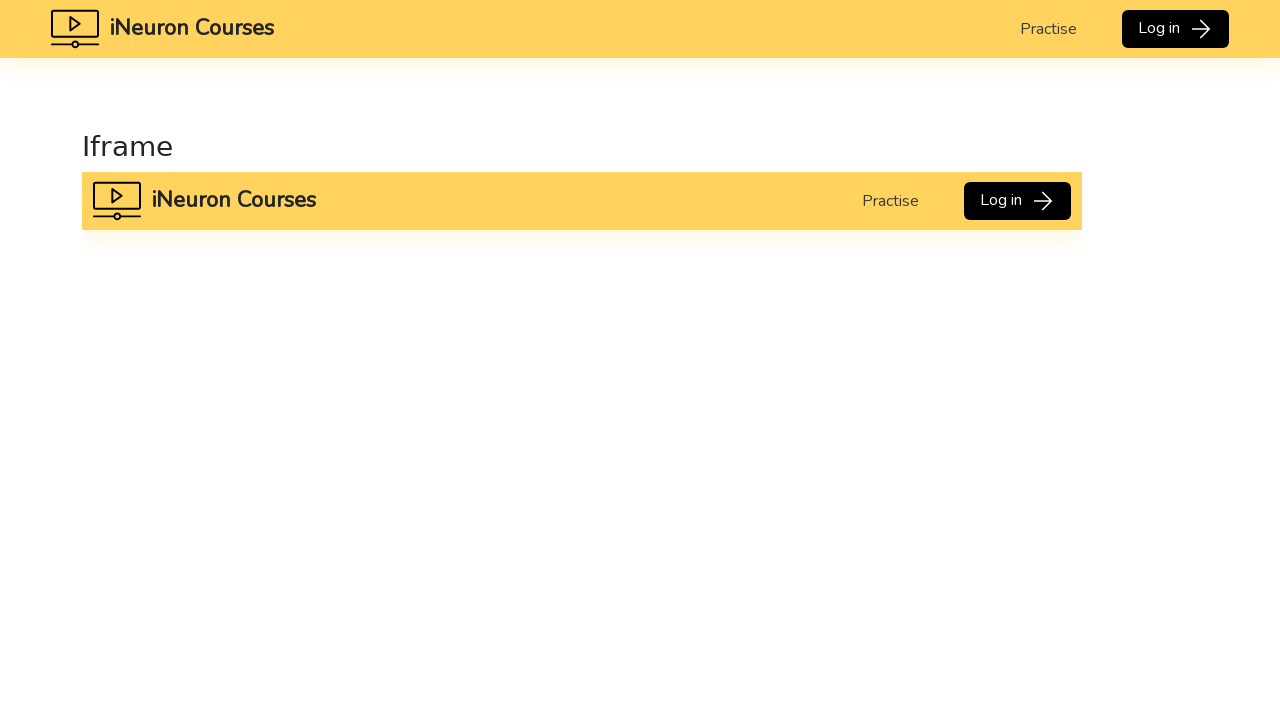

Clicked button to trigger alert after 5 seconds at (177, 373) on xpath=//button[text()='Click to see after 5s']
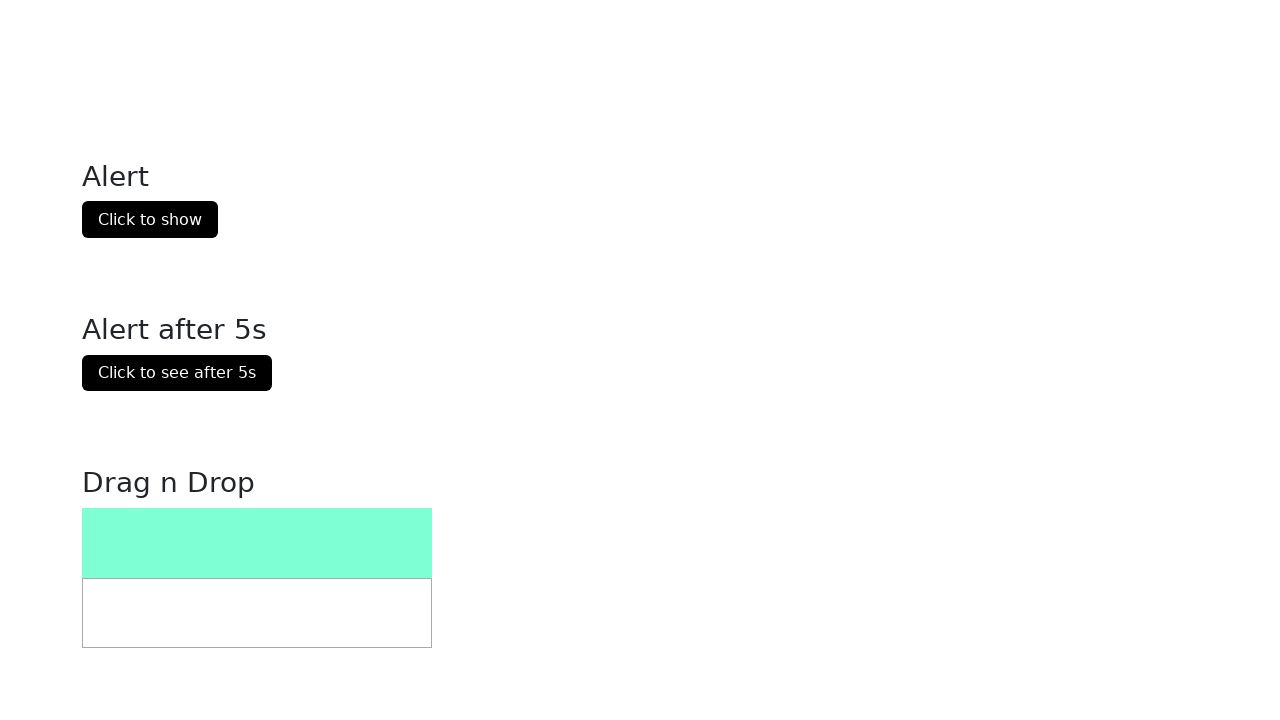

Waited 5.5 seconds for alert to appear
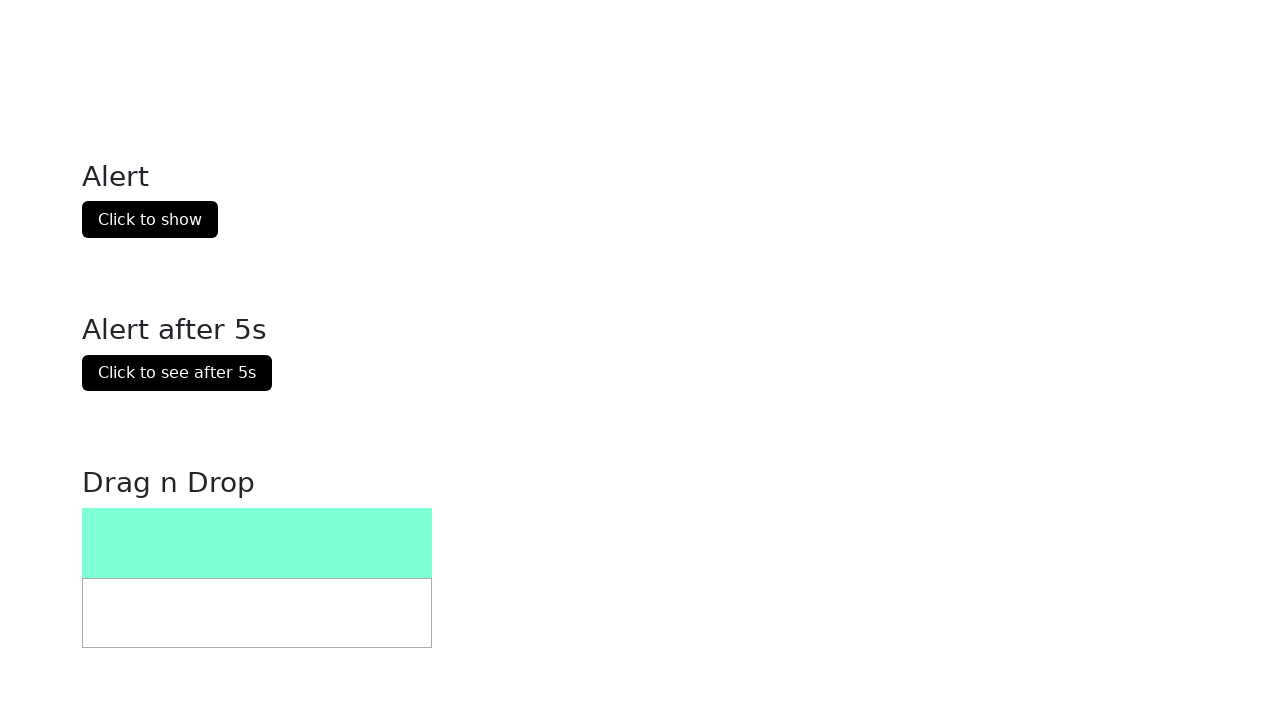

Set up dialog handler to accept alert
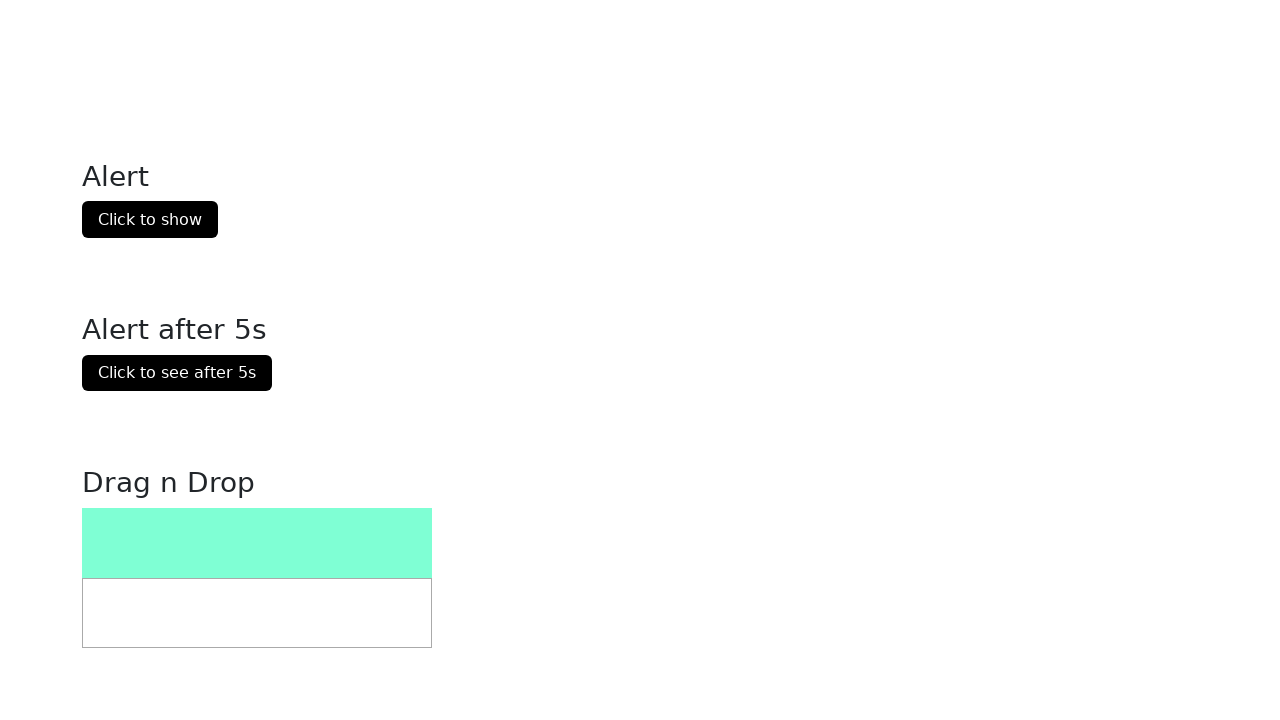

Evaluated JavaScript to trigger dialog handling
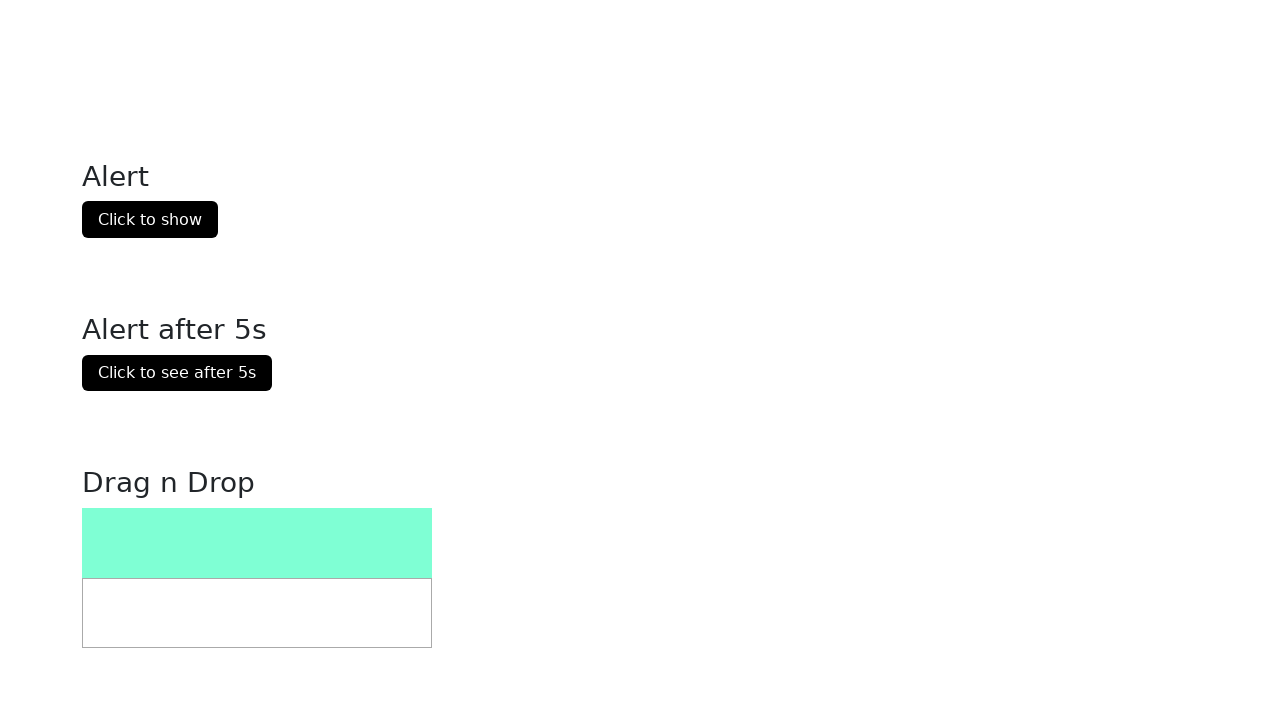

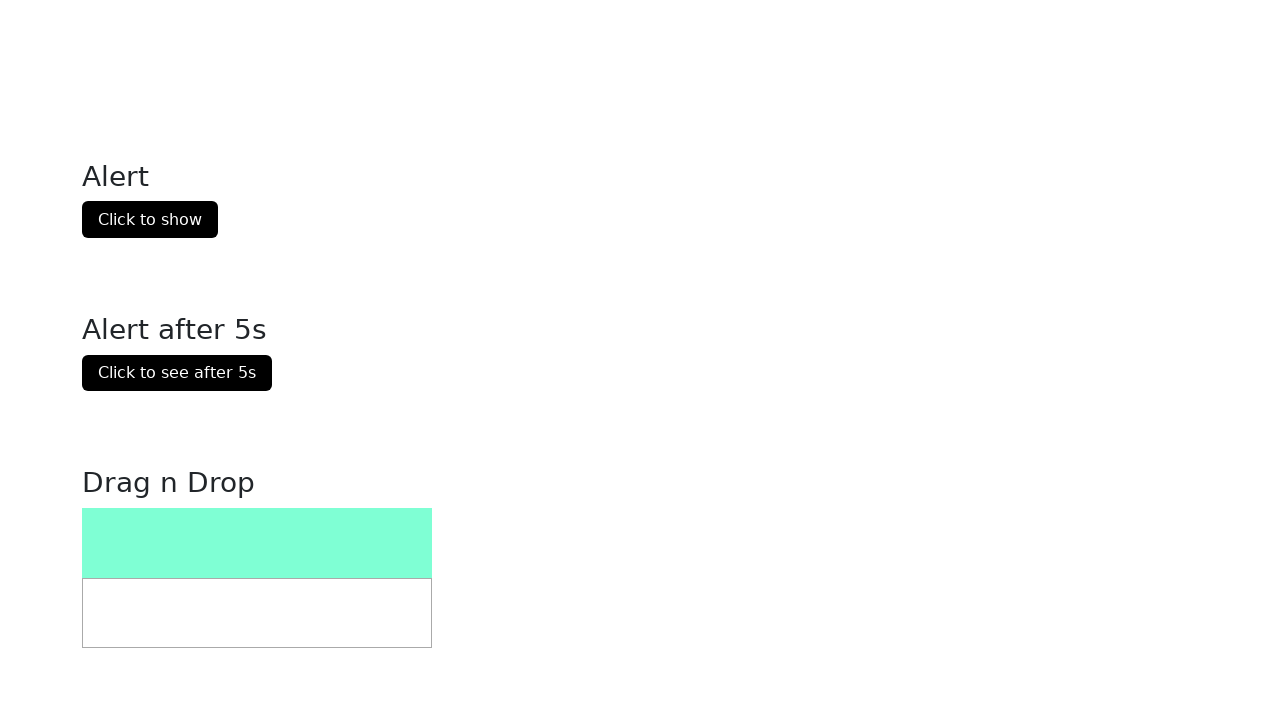